Tests adding a record to a web table by filling in name, age, and selecting a country from a dropdown, then clicking the Add Record button.

Starting URL: https://claruswaysda.github.io/addRecordWebTable.html

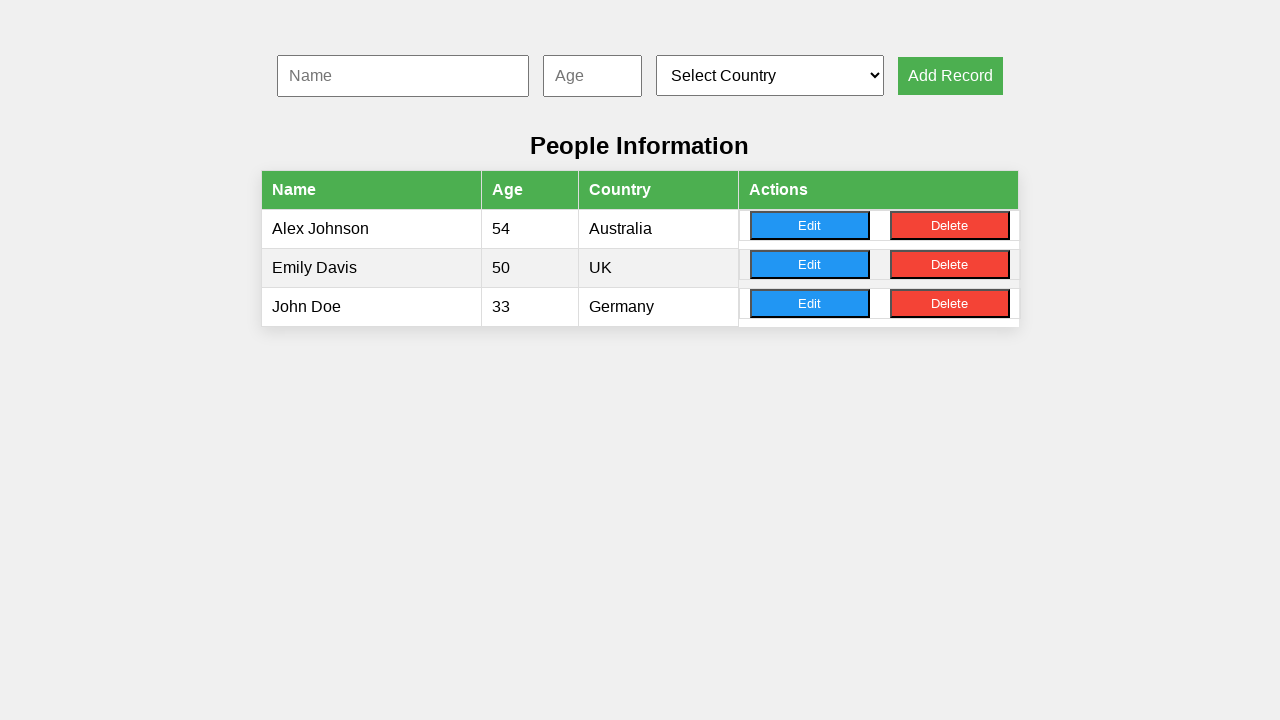

Filled name input field with 'John Smith' on #nameInput
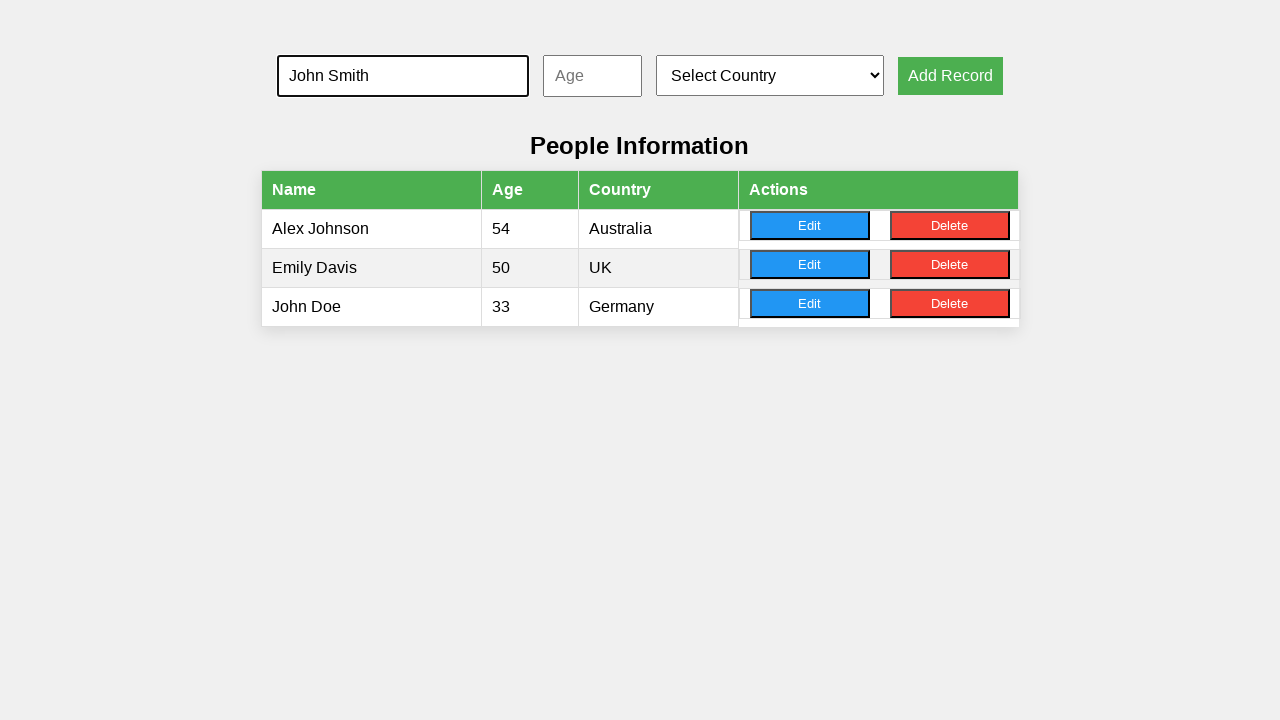

Filled age input field with '28' on #ageInput
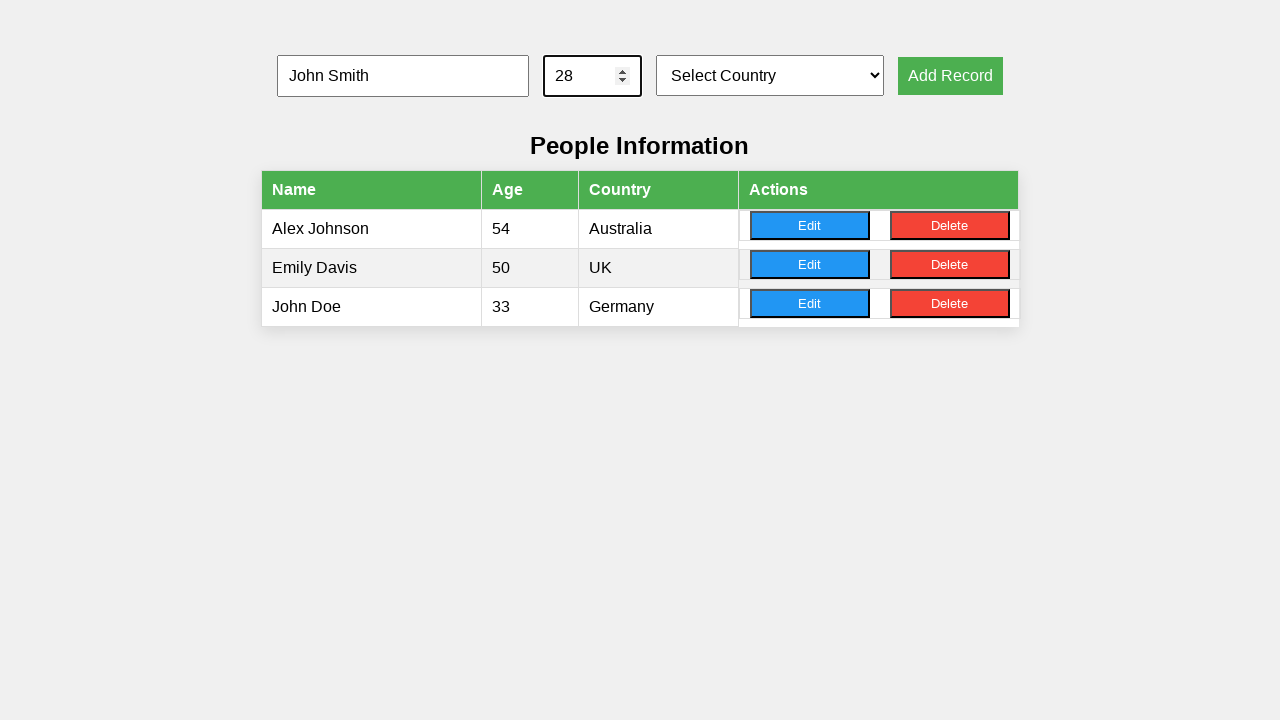

Selected 'Germany' from country dropdown on #countrySelect
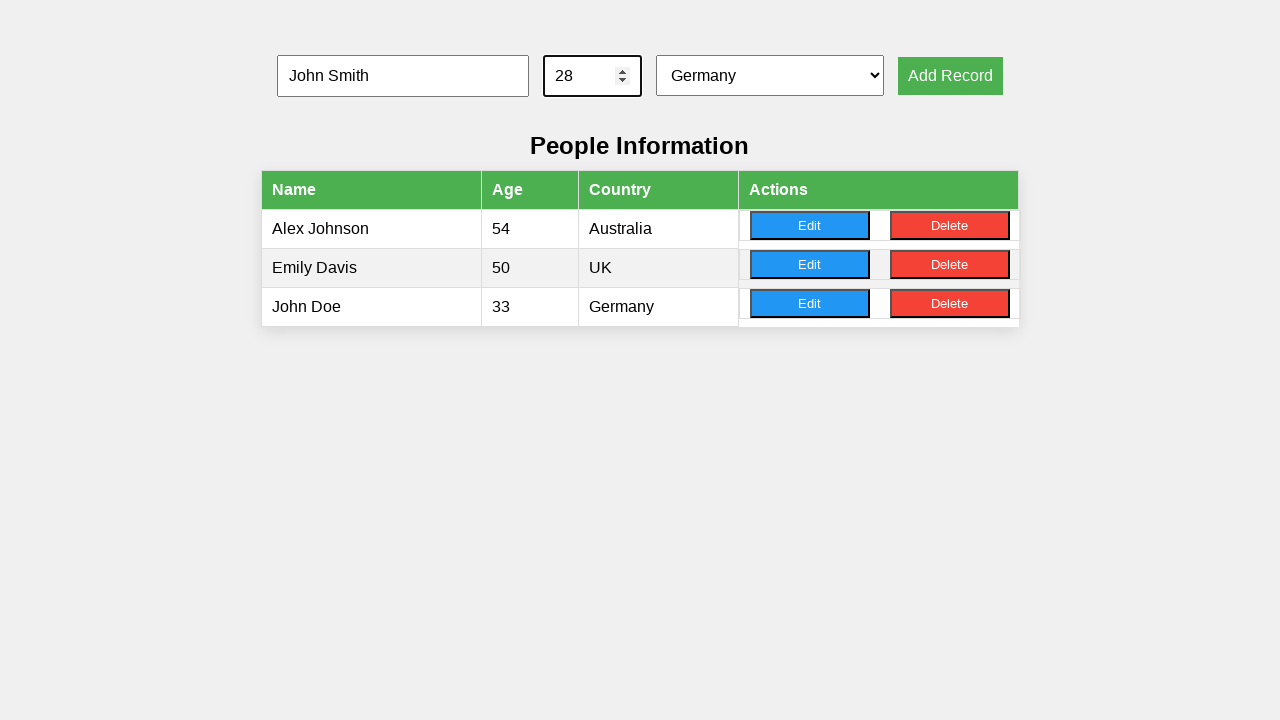

Clicked Add Record button at (950, 76) on xpath=//*[.='Add Record']
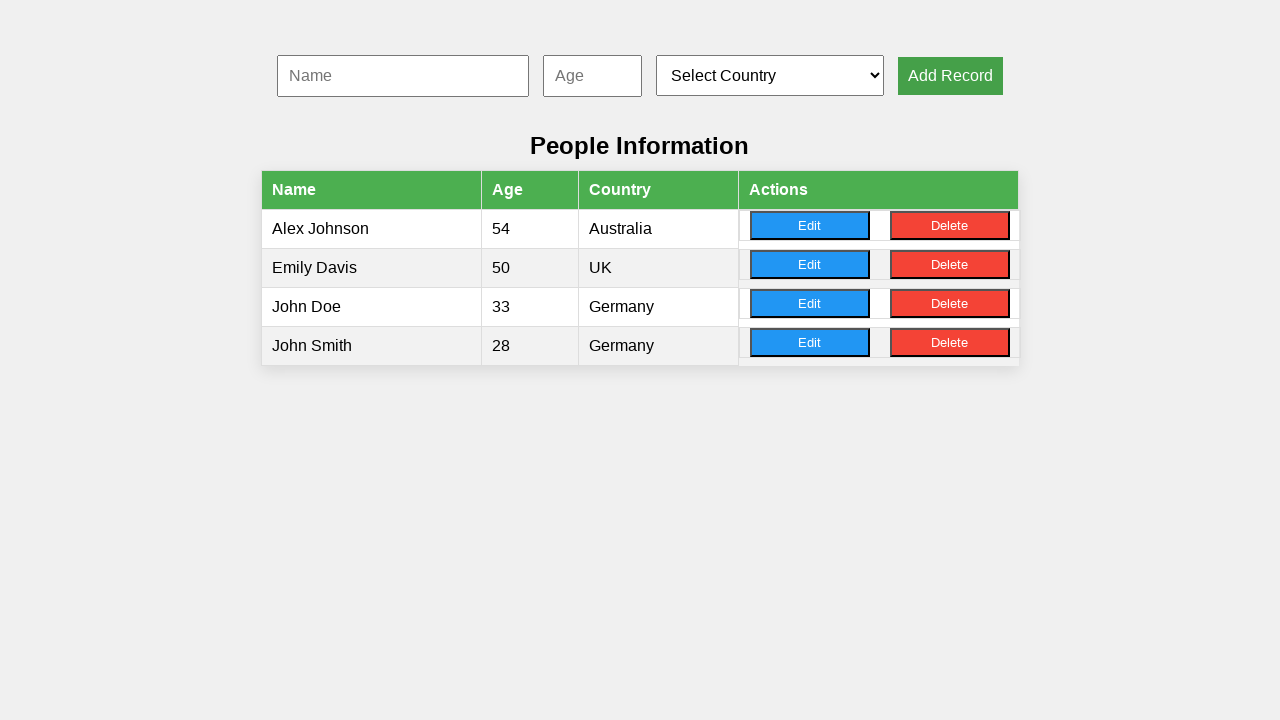

Waited for record to be added
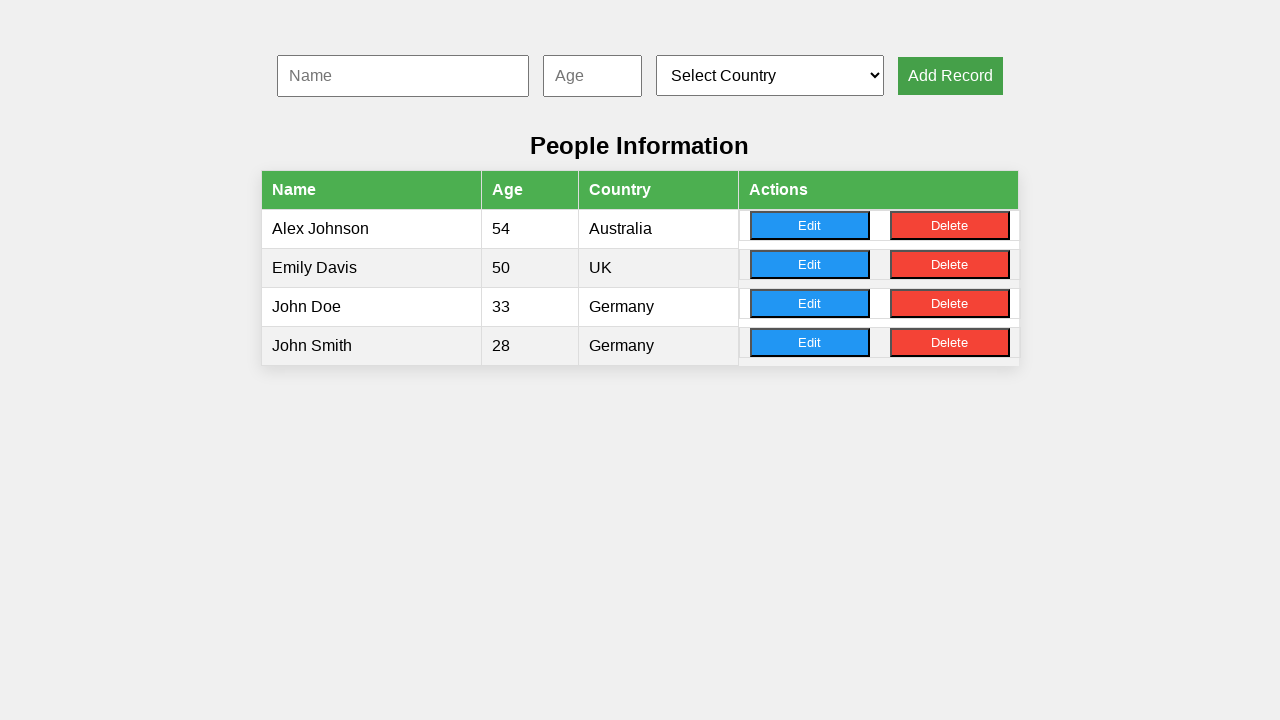

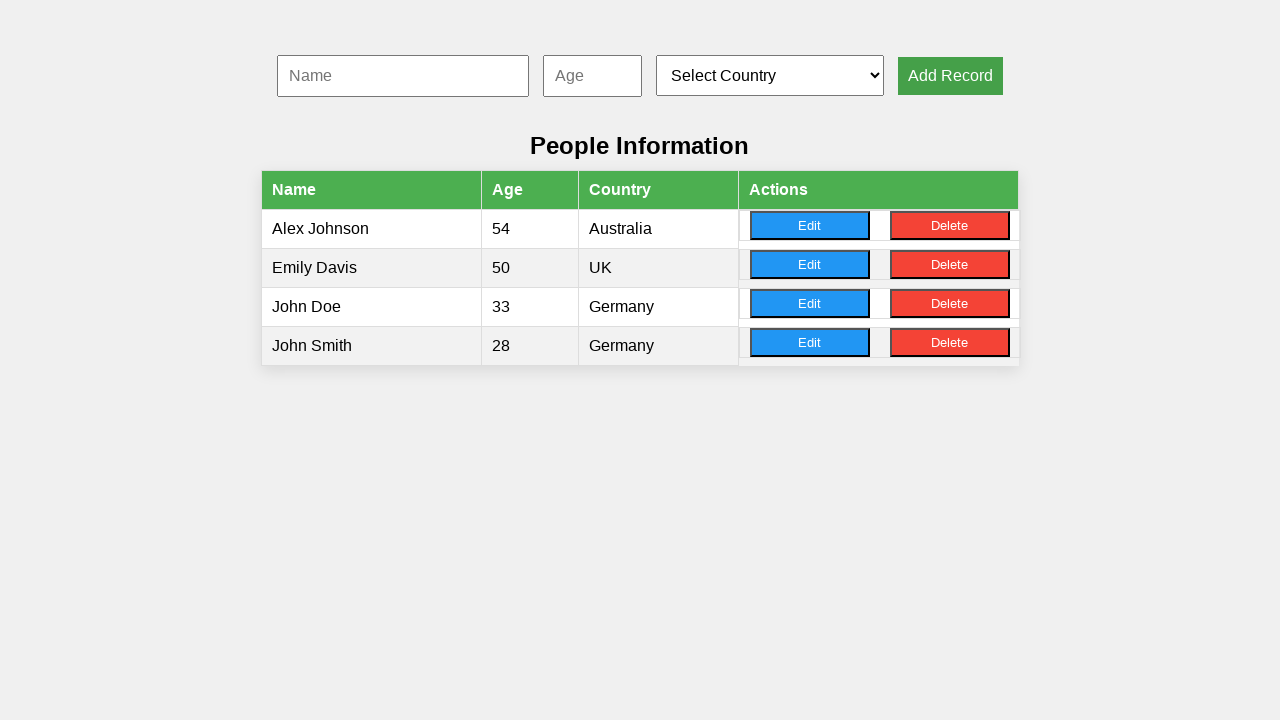